Tests an explicit wait scenario by waiting for a price to change to $100, then clicking a book button, calculating a mathematical answer based on a displayed value, and submitting the form.

Starting URL: http://suninjuly.github.io/explicit_wait2.html

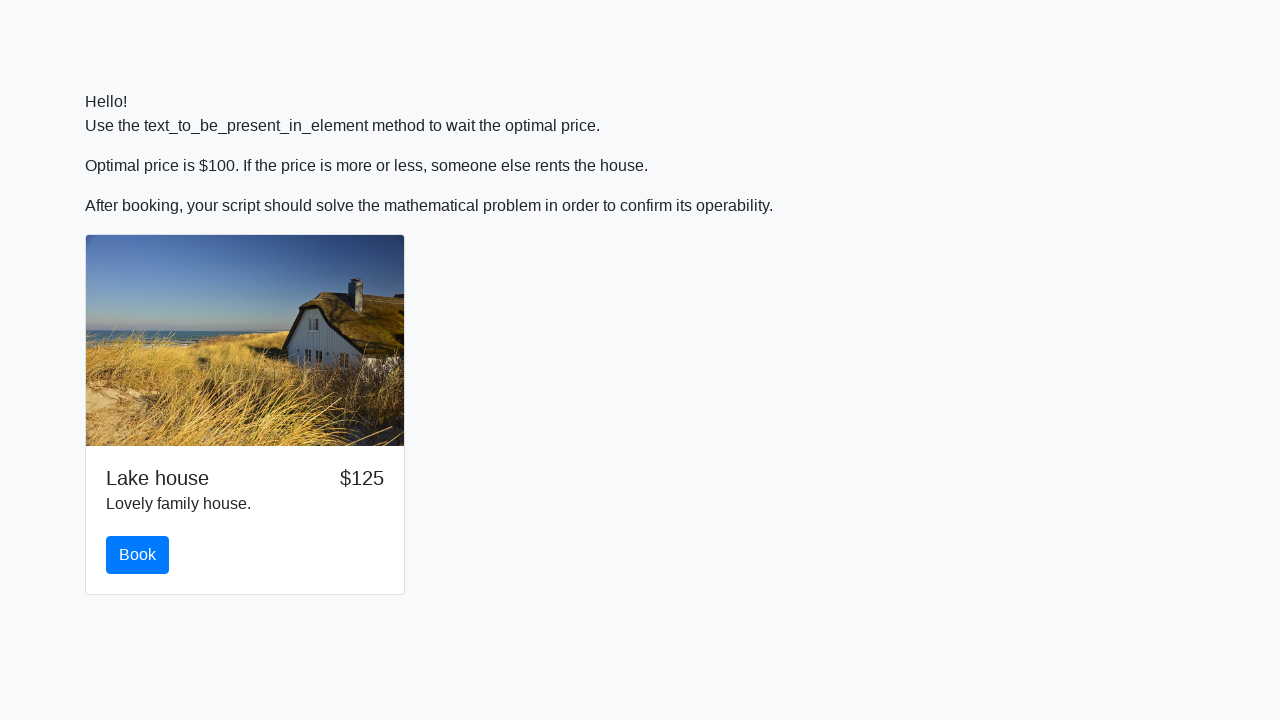

Waited for price element to change to $100
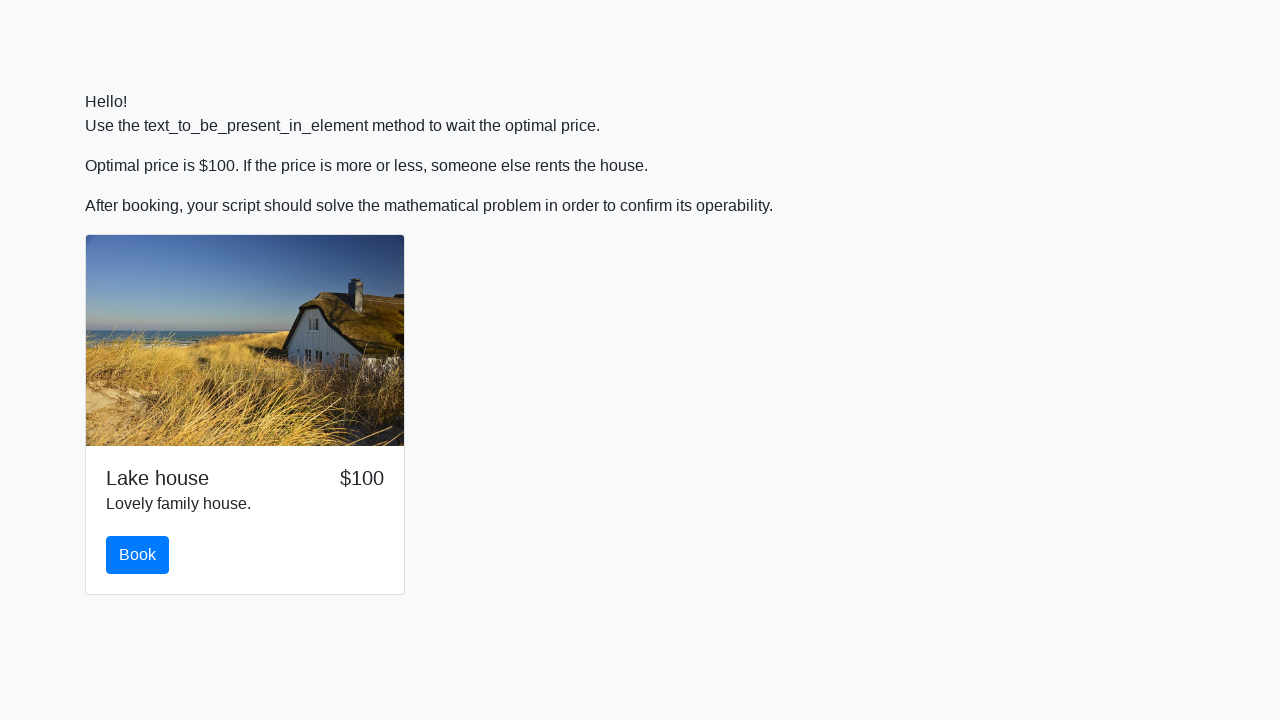

Clicked the book button at (138, 555) on #book
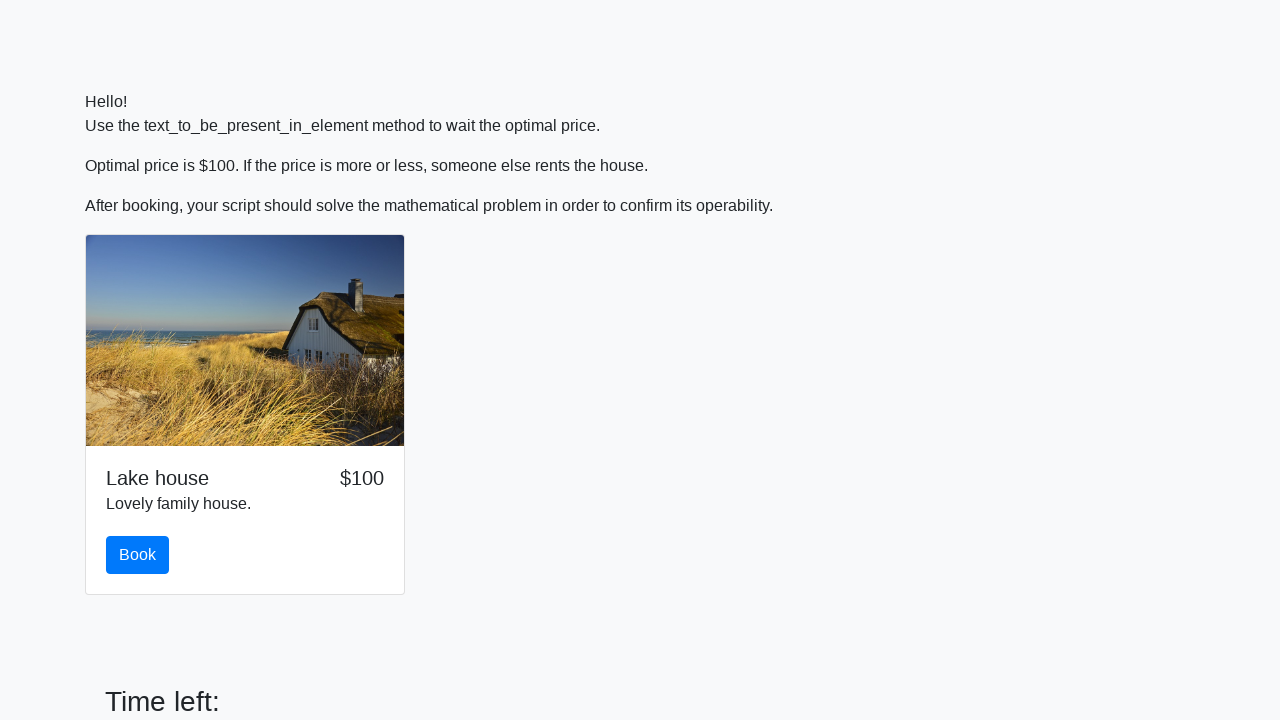

Retrieved input value from span: 703
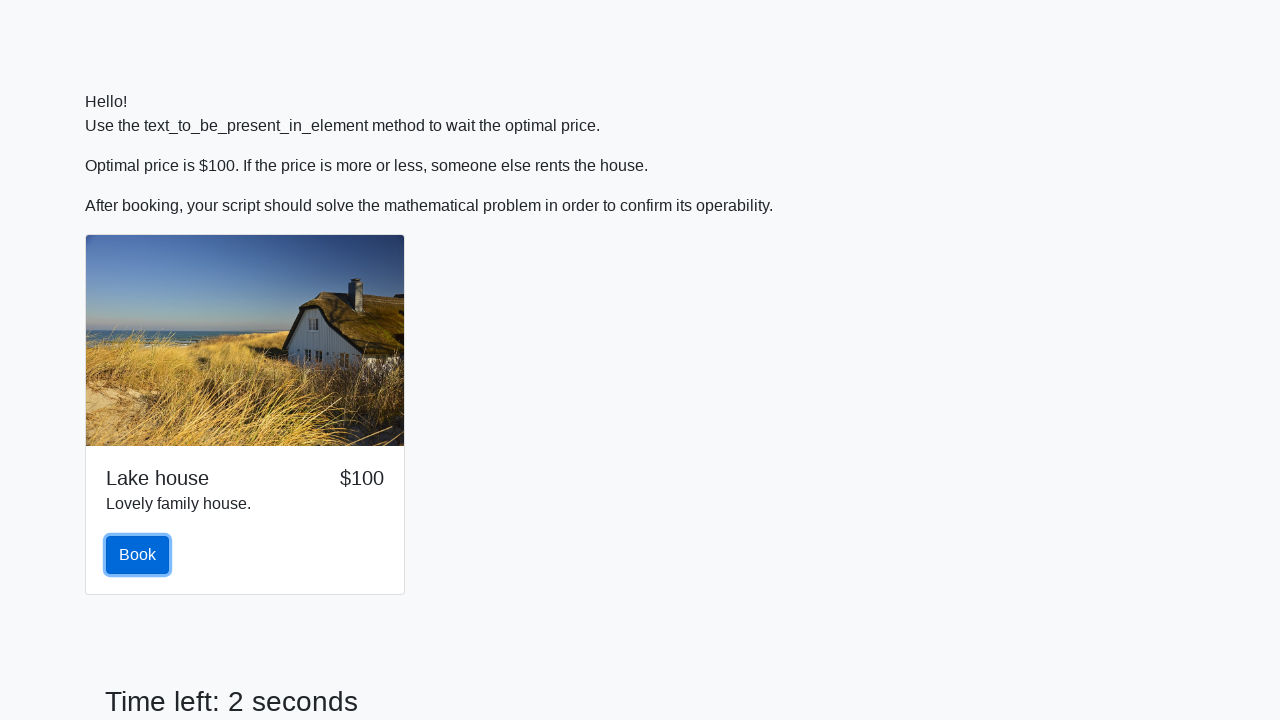

Calculated mathematical answer and filled input field with: 2.064745804962726 on input#answer
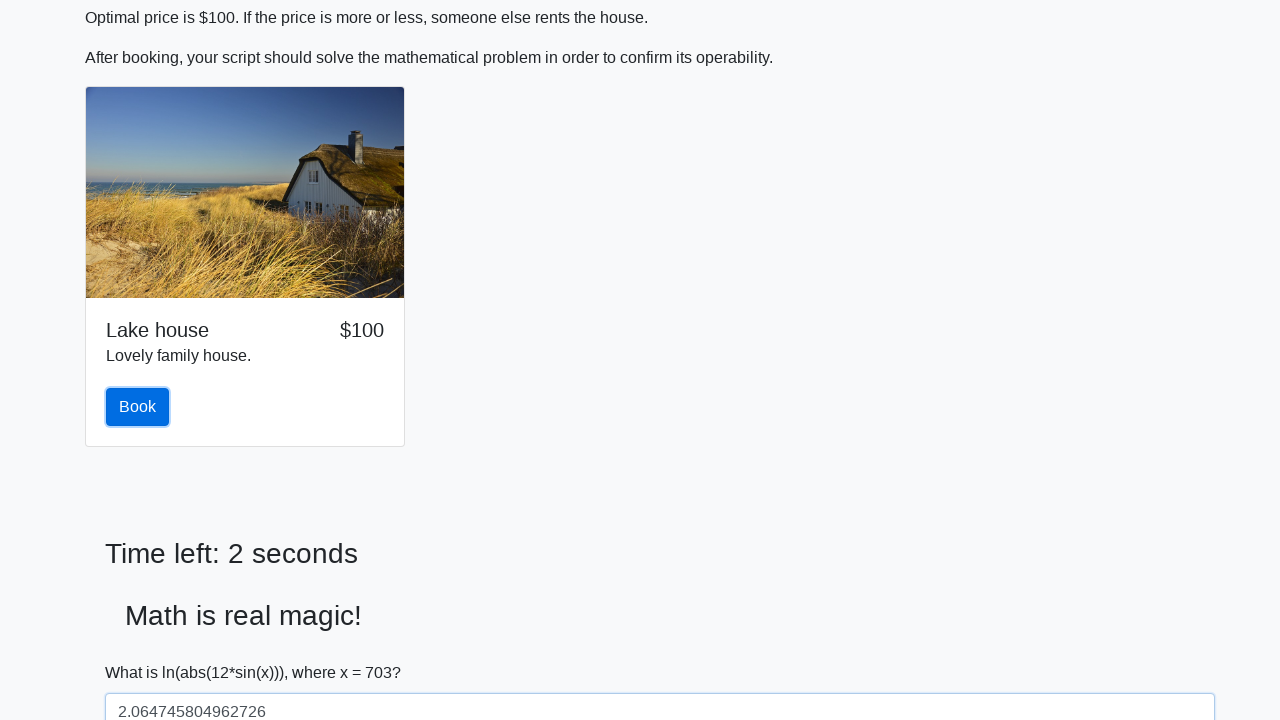

Clicked the submit button to complete the form at (143, 651) on button.btn[type='submit']
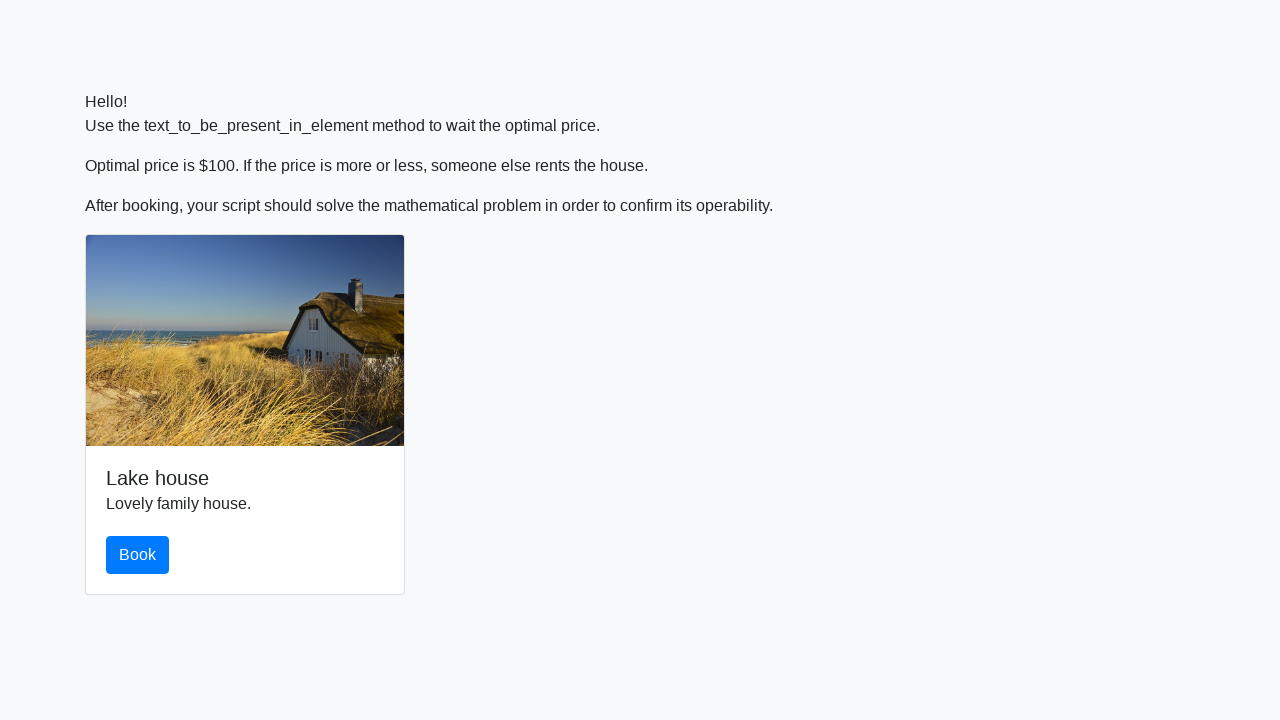

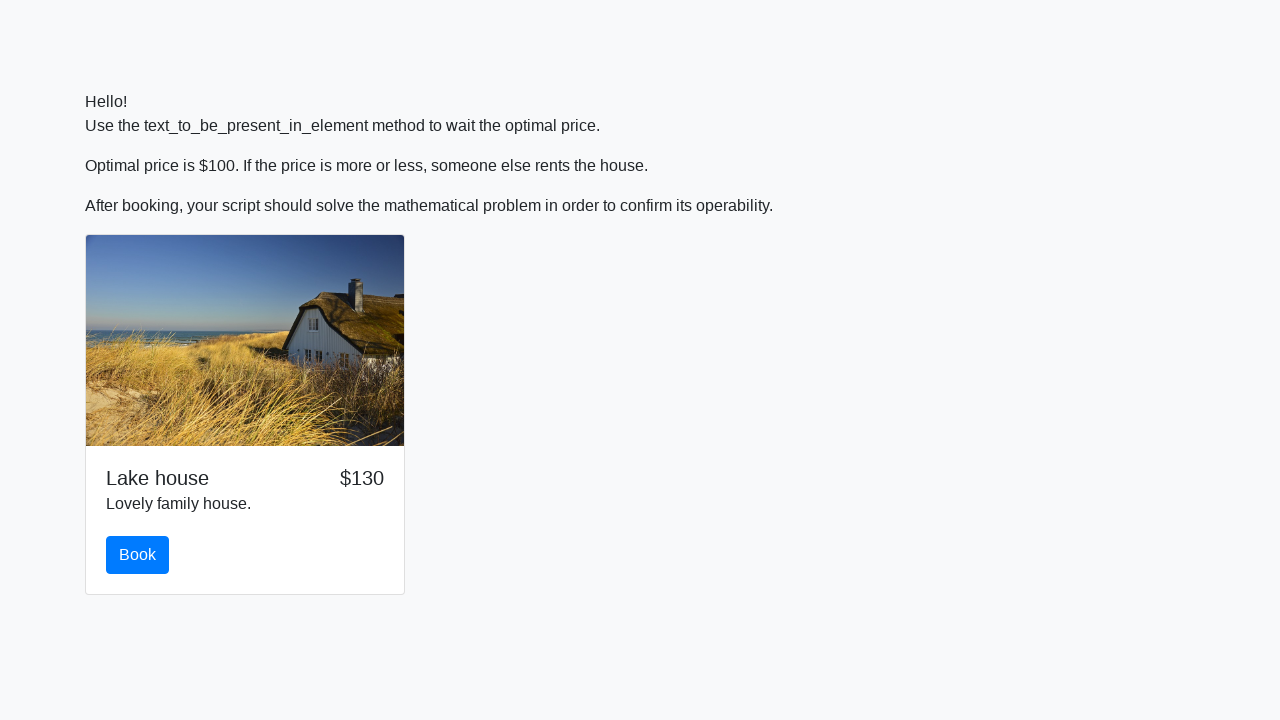